Tests a basic addition calculator form by entering two numbers, clicking the calculate button, and verifying the result is displayed.

Starting URL: http://syntaxprojects.com/basic-first-form-demo.php

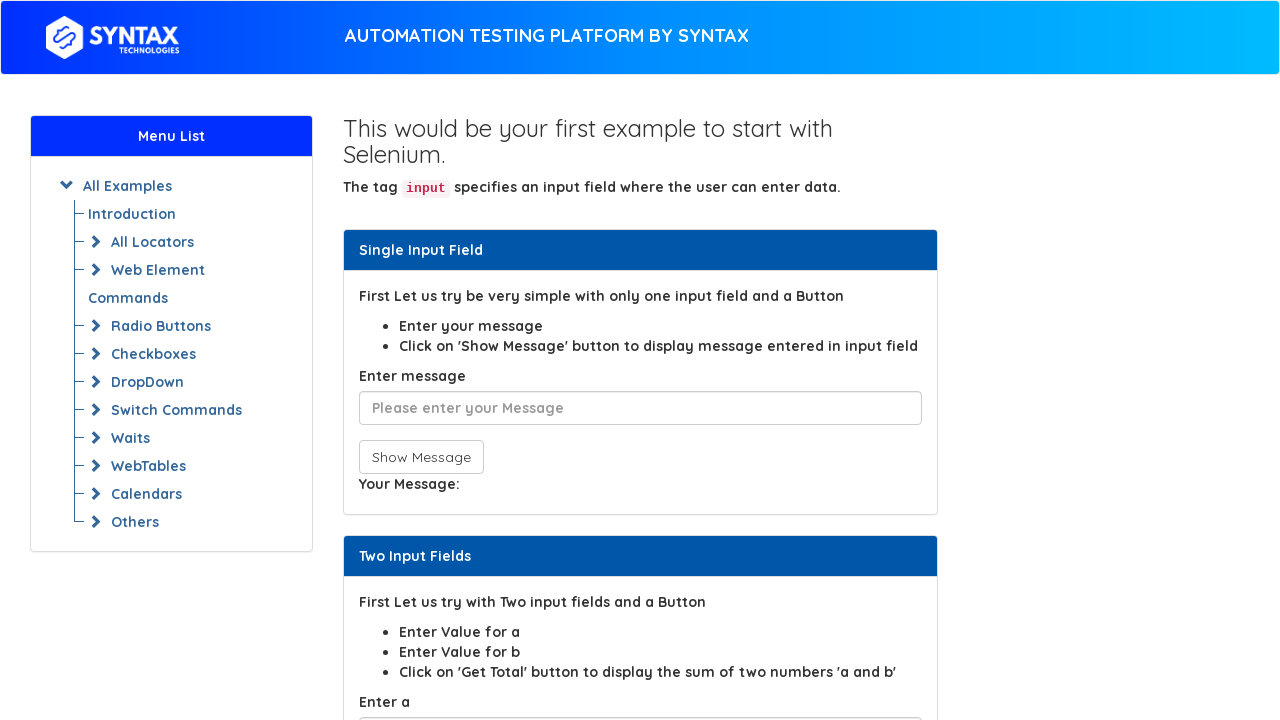

Entered '11' in the first number field (sum1) on input#sum1
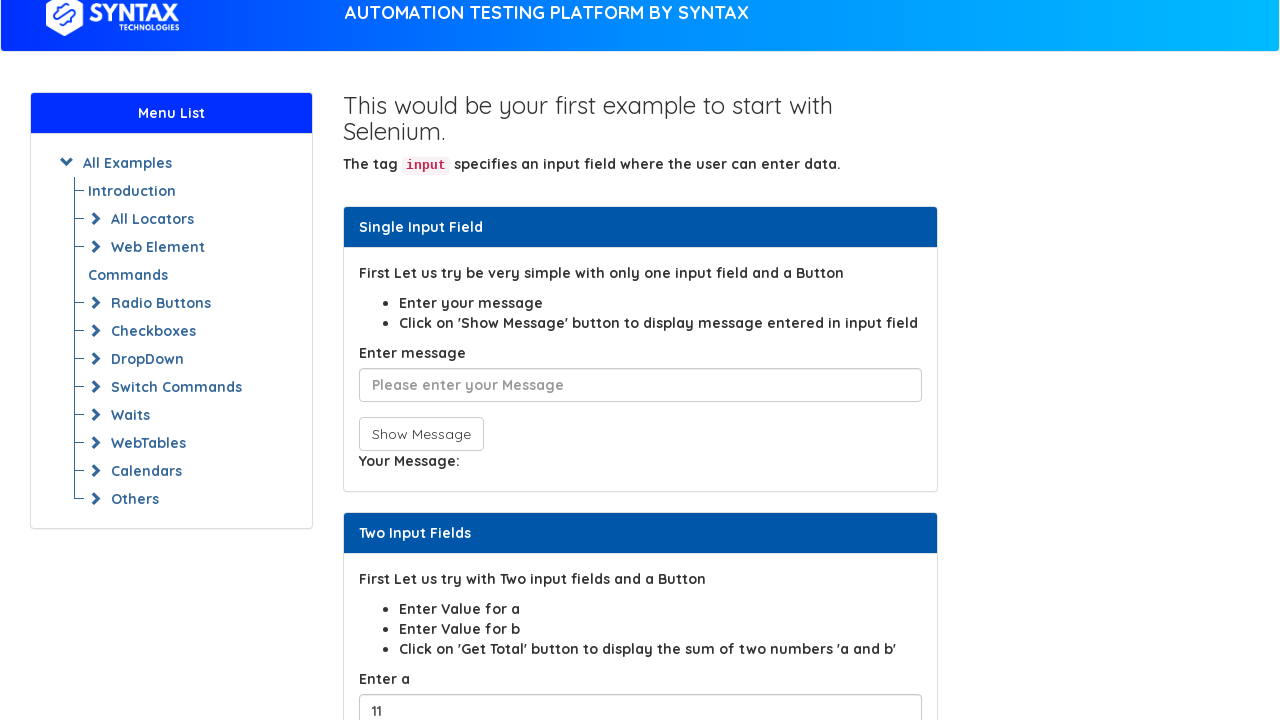

Entered '22' in the second number field (sum2) on input#sum2
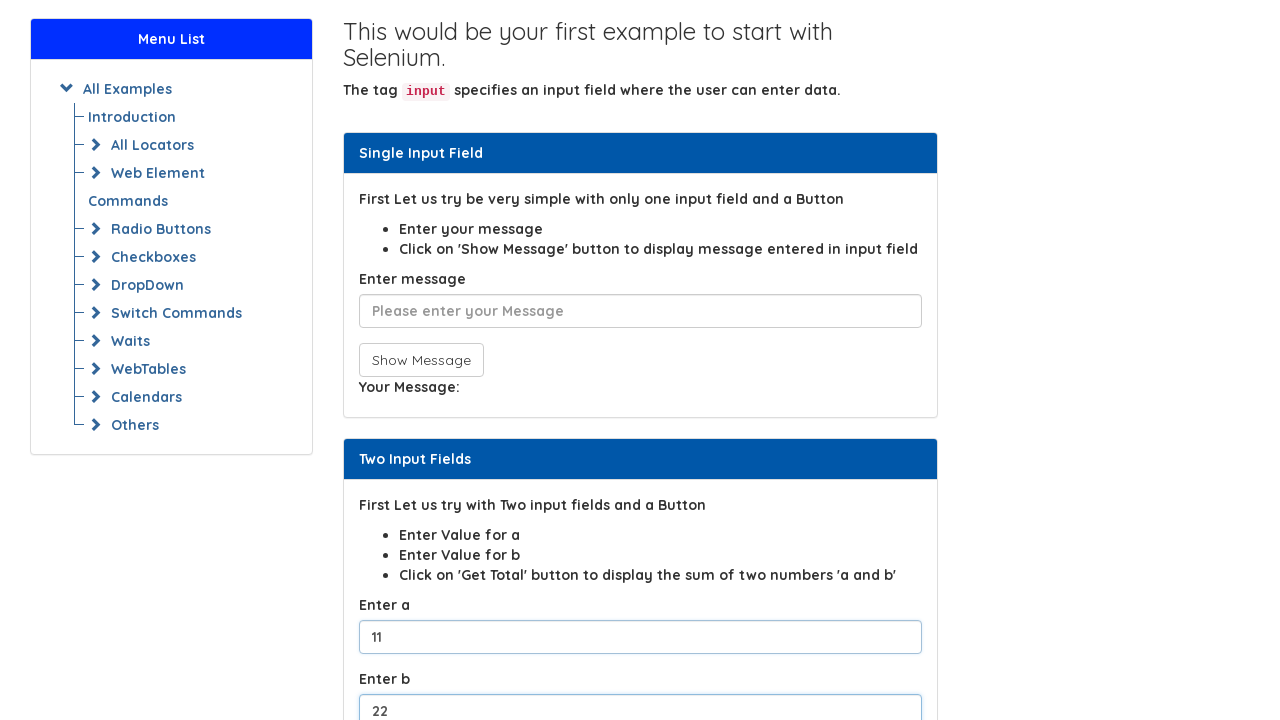

Clicked the calculate button to compute the sum at (402, 360) on button[onclick$='total()']
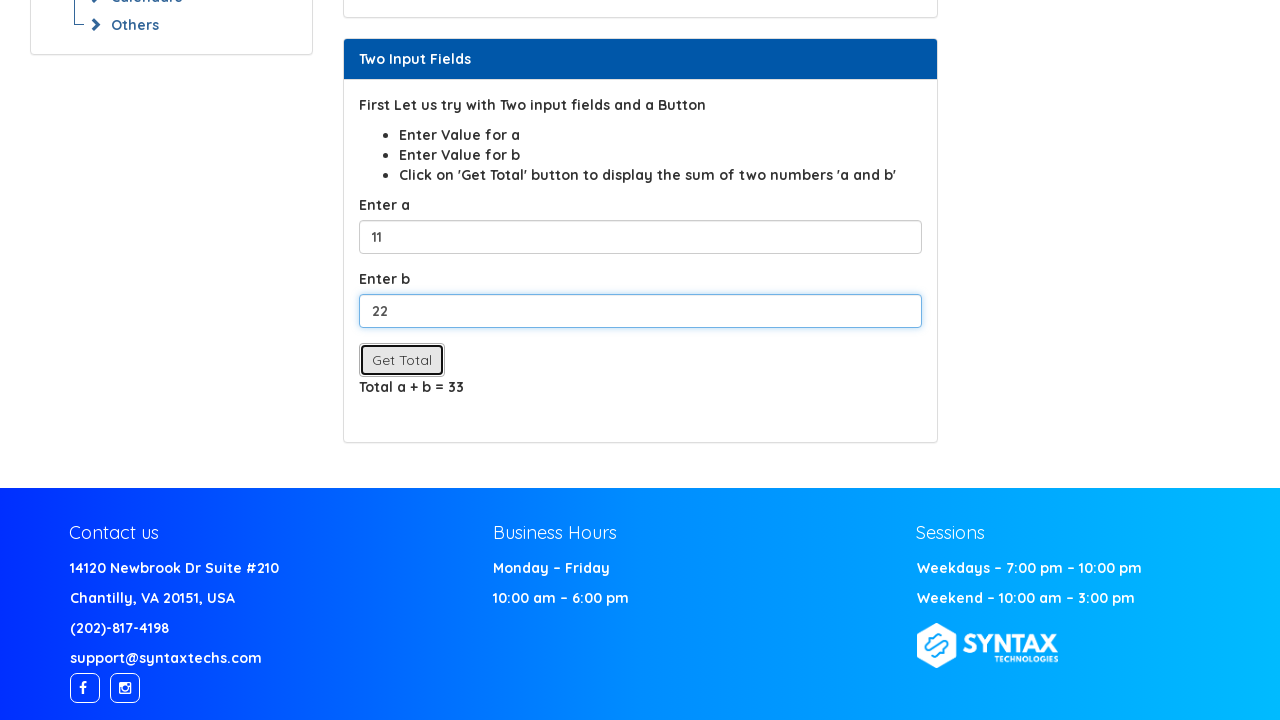

Result value displayed in the result field
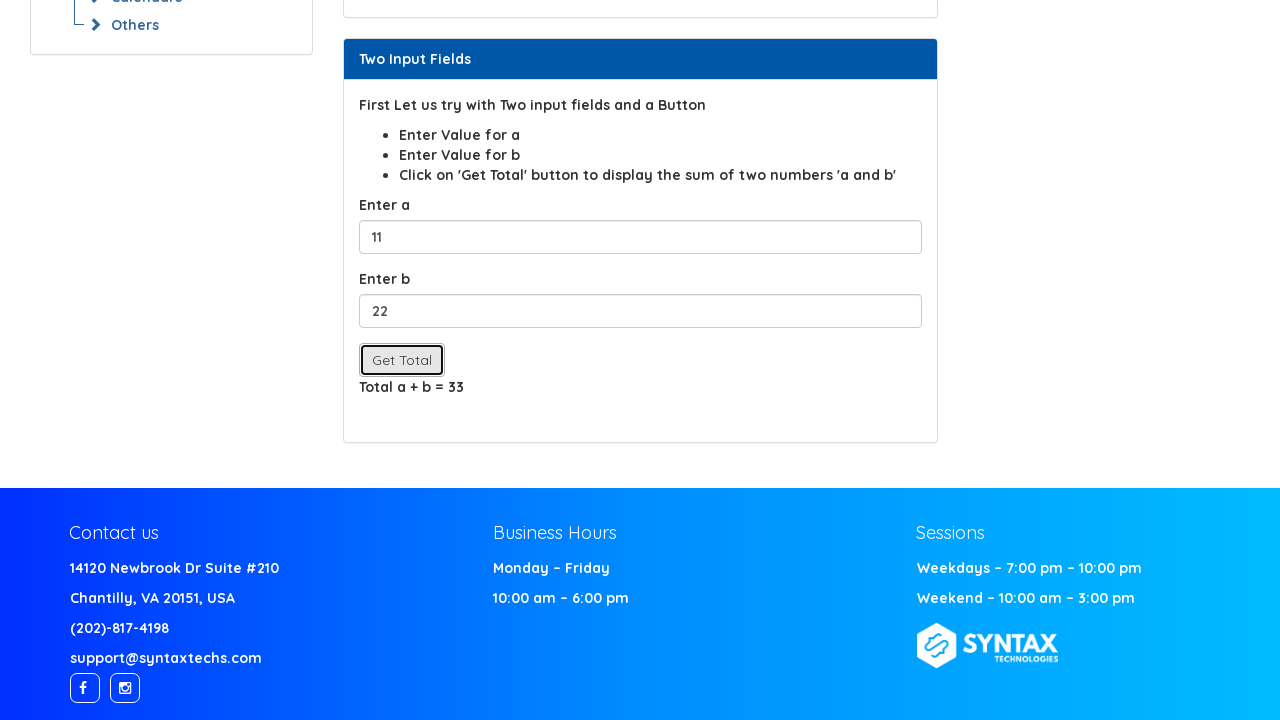

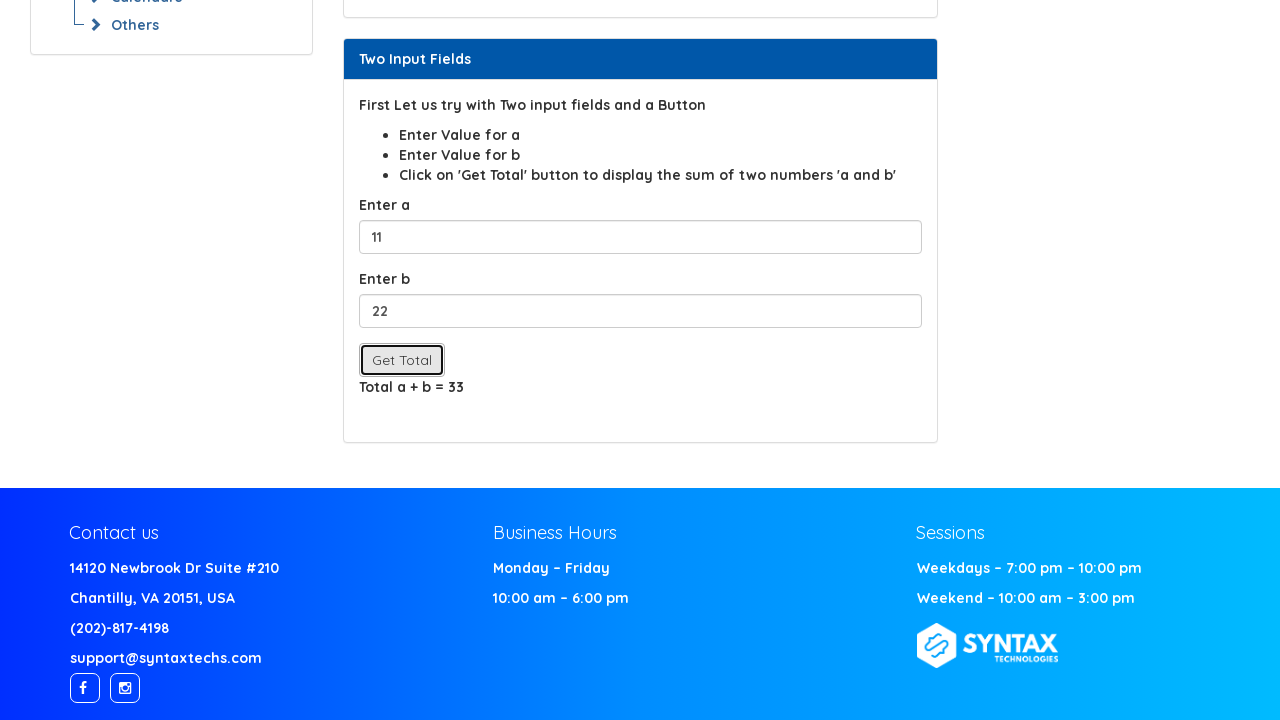